Tests JavaScript alert handling by clicking a timer alert button, waiting for the alert to appear, accepting it, then clicking the button again and refreshing the page to demonstrate exception handling scenarios.

Starting URL: https://demoqa.com/alerts

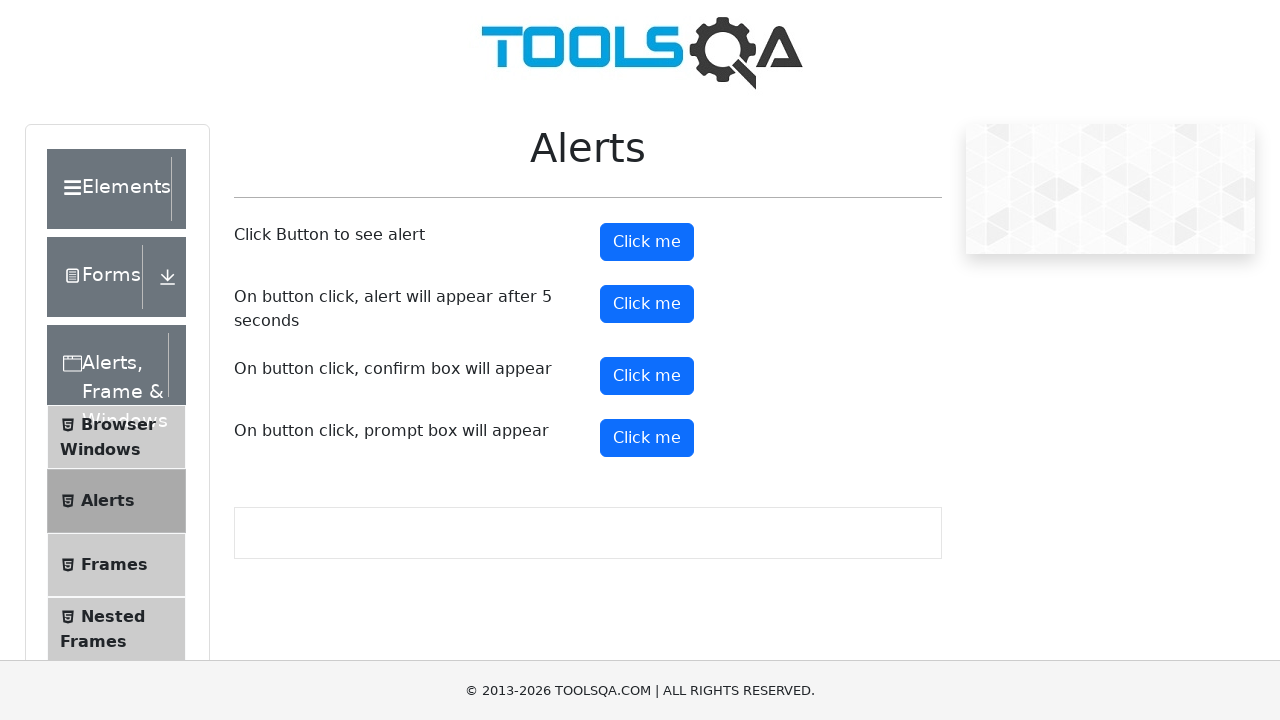

Clicked the timer alert button at (647, 304) on #timerAlertButton
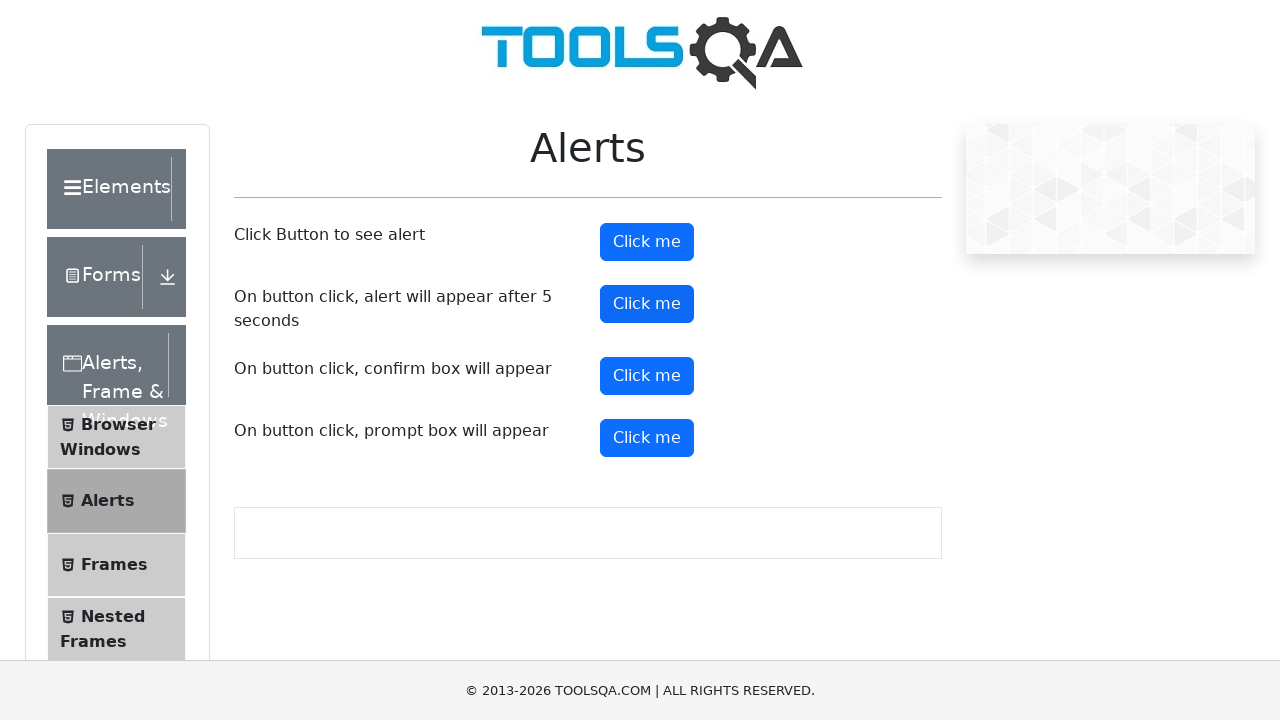

Waited 5 seconds for the alert to appear
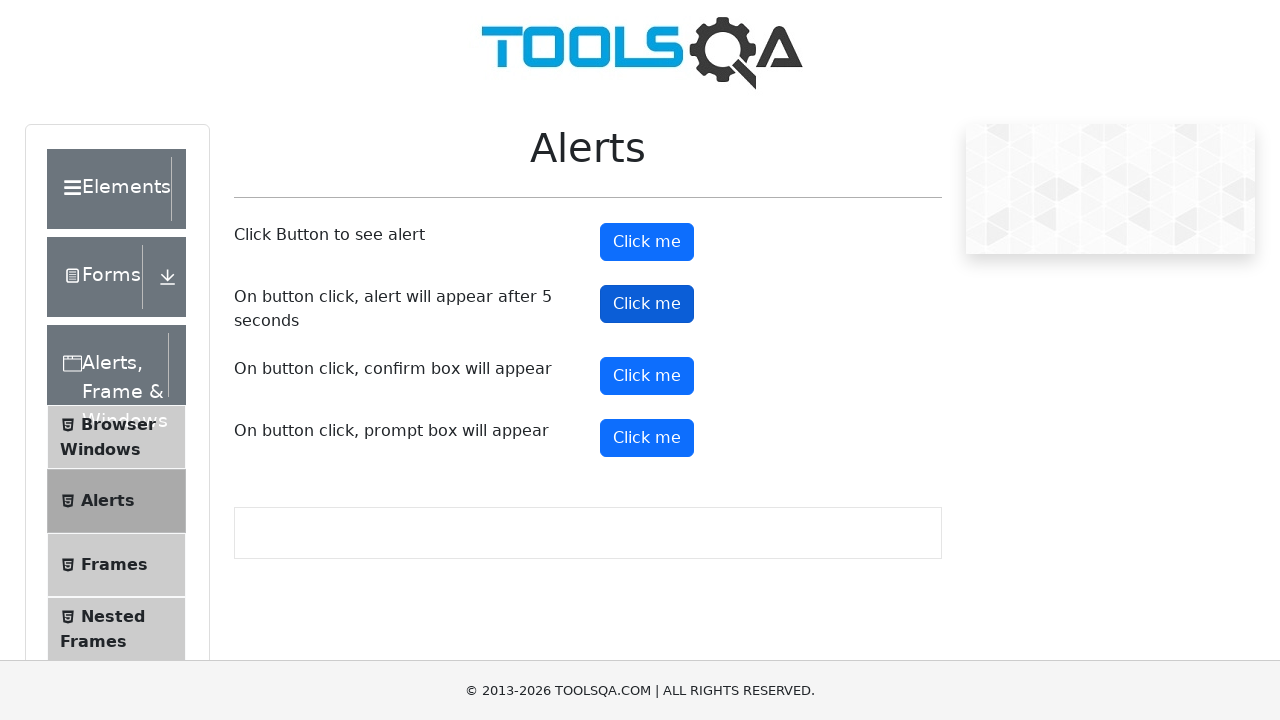

Set up dialog handler to accept alerts
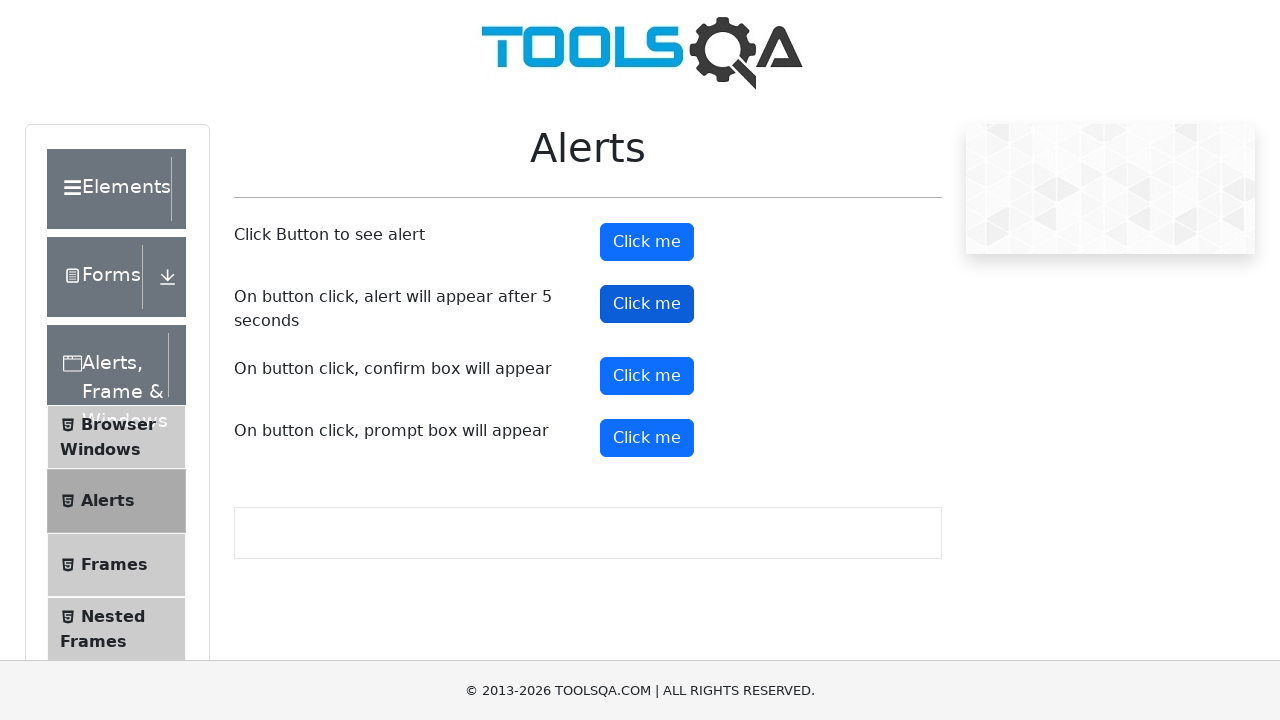

Clicked the timer alert button again at (647, 304) on #timerAlertButton
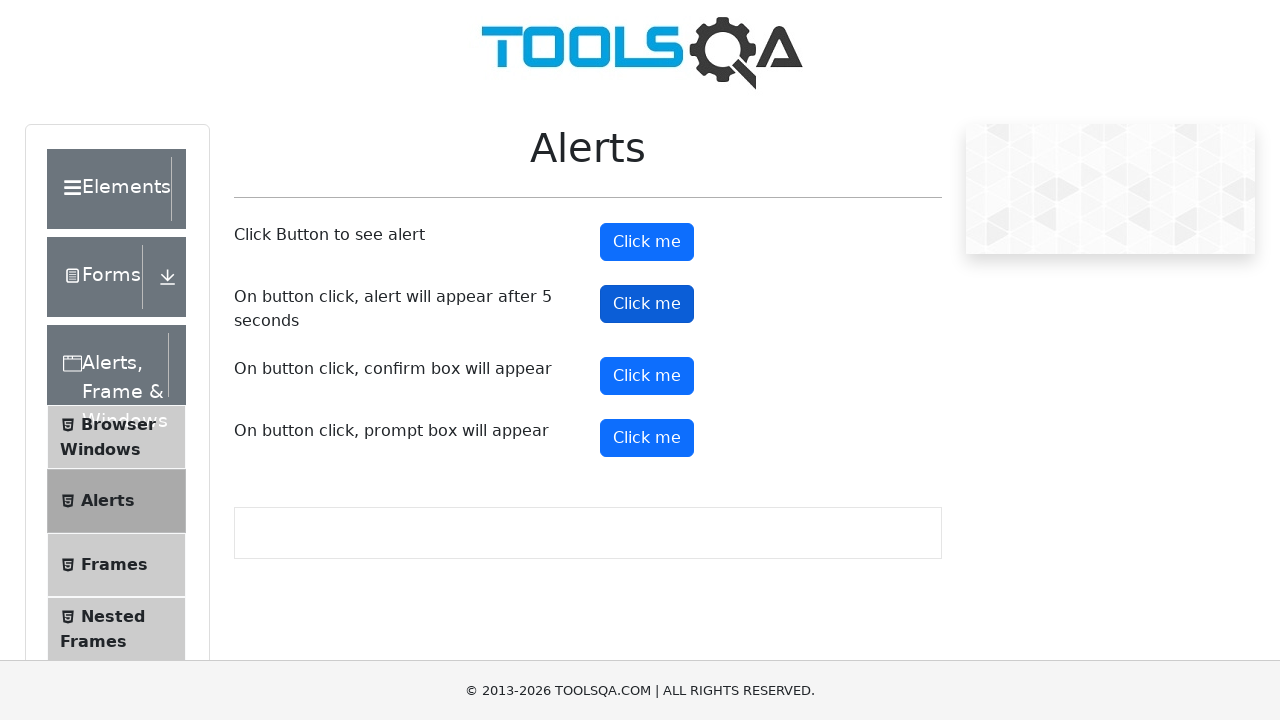

Reloaded the page to demonstrate exception handling
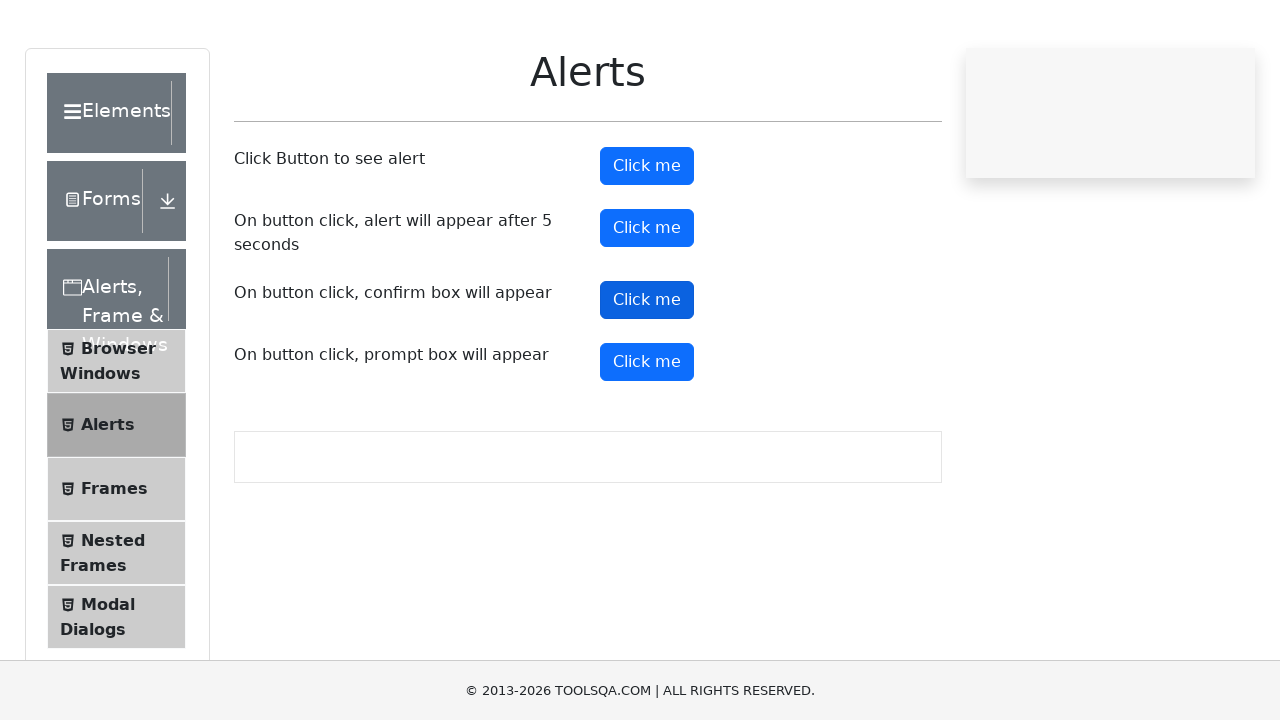

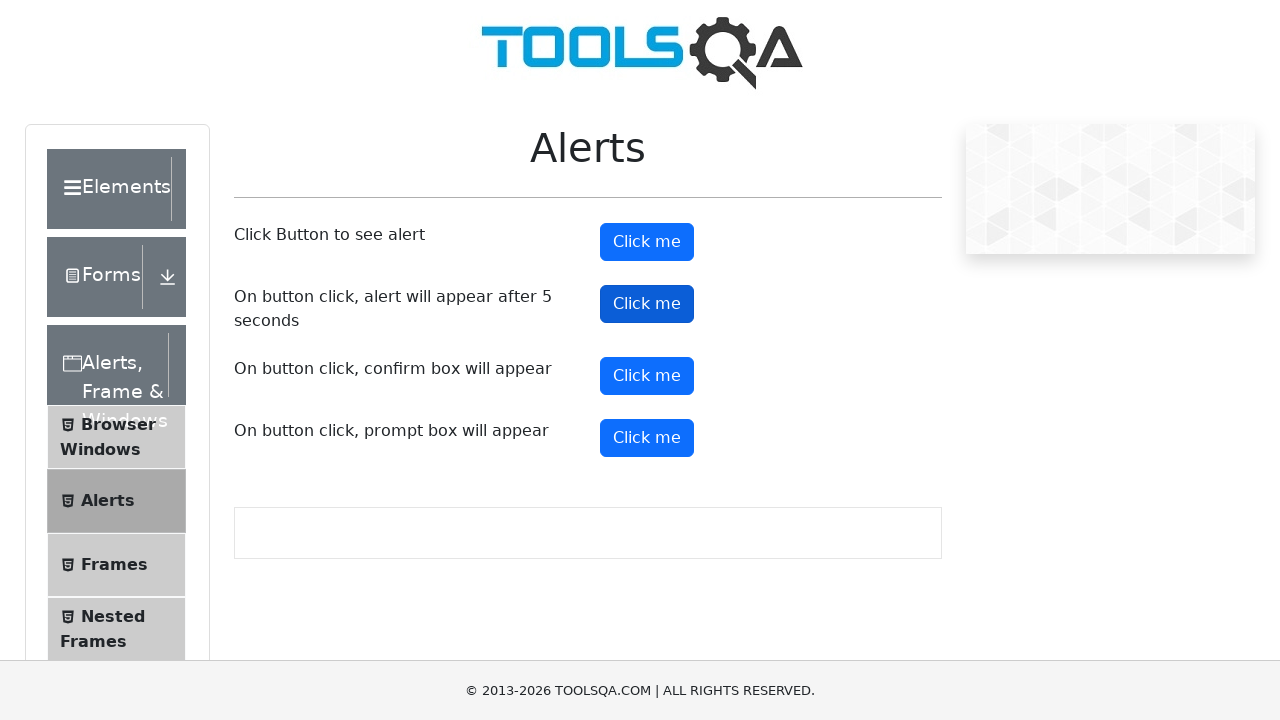